Opens a GitHub profile page at mobile resolution (414x896, iPhone XR size) and waits for the page to load completely.

Starting URL: https://github.com/vitaminudl

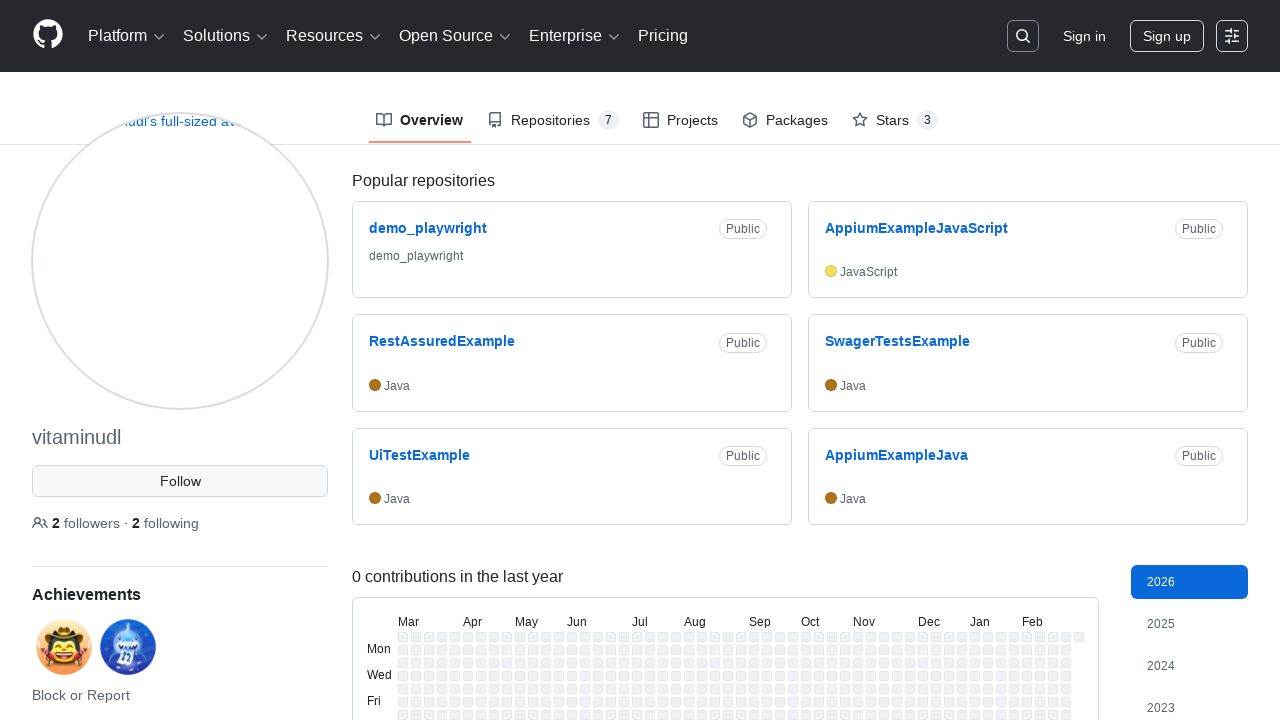

Set viewport to iPhone XR mobile resolution (414x896)
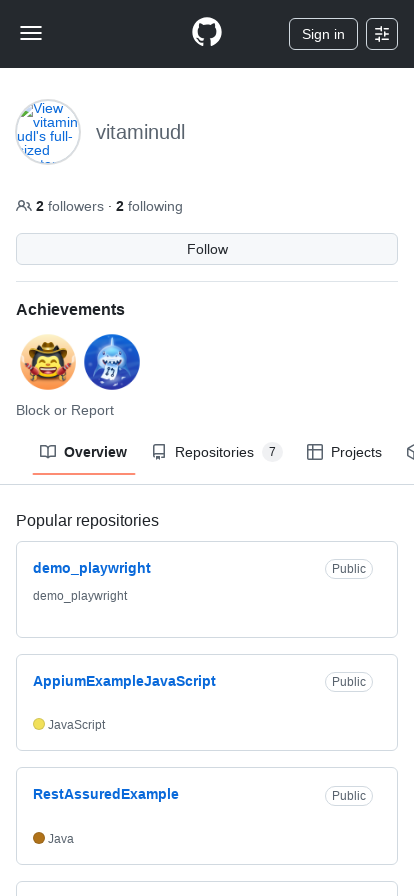

GitHub profile page loaded completely - person schema element found
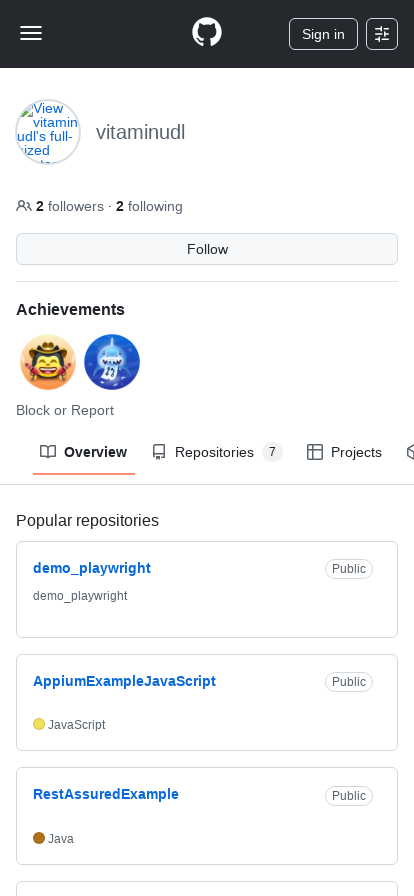

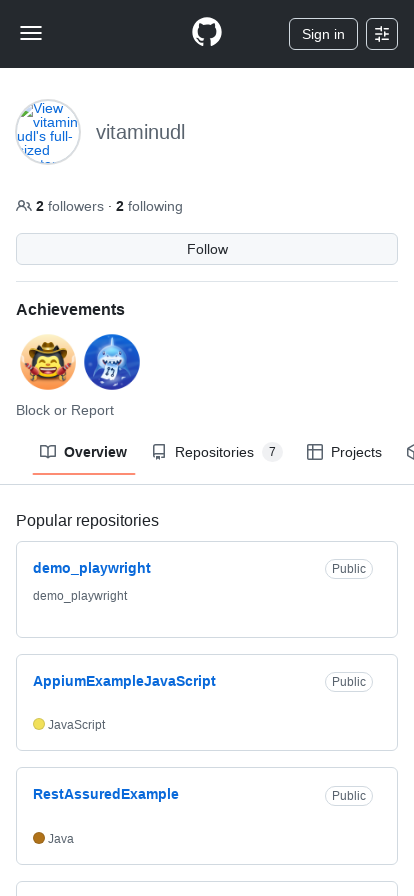